Tests drag and drop functionality by dragging an element to a target

Starting URL: https://testautomationpractice.blogspot.com/

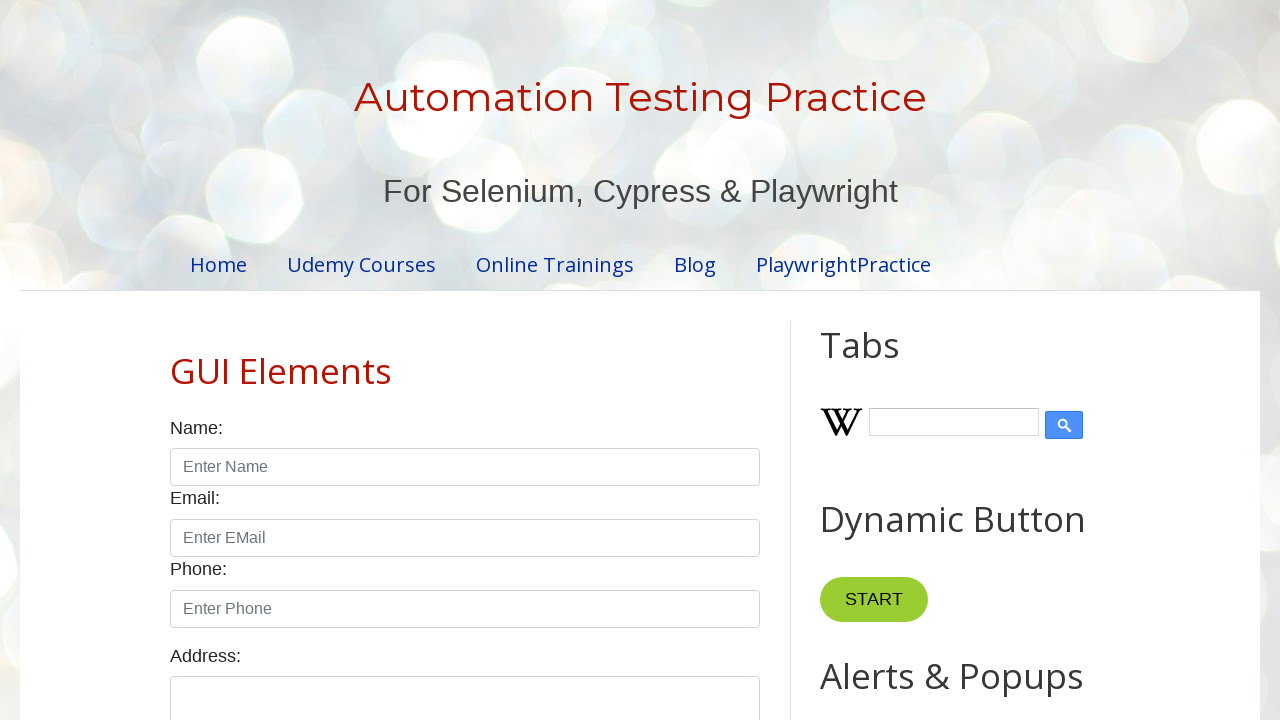

Located draggable element 'Drag me to my target'
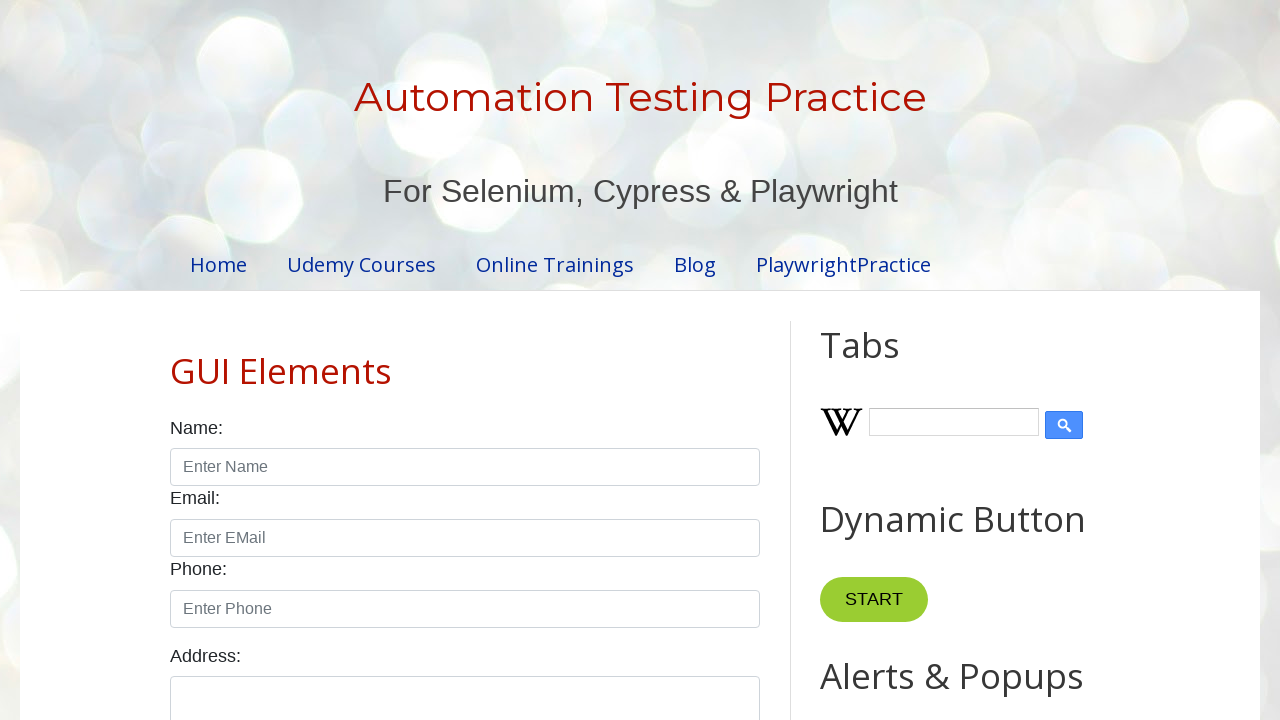

Located drop target element with id 'droppable'
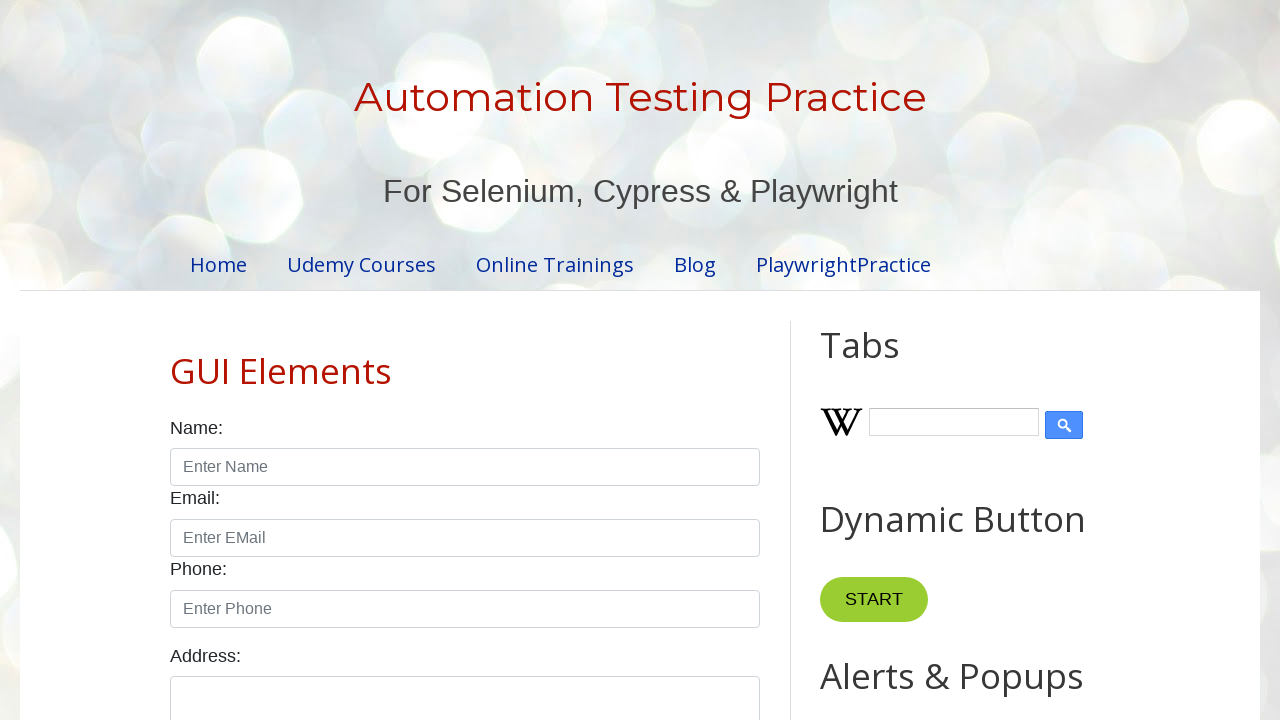

Dragged element to drop target - drag and drop completed at (1015, 404)
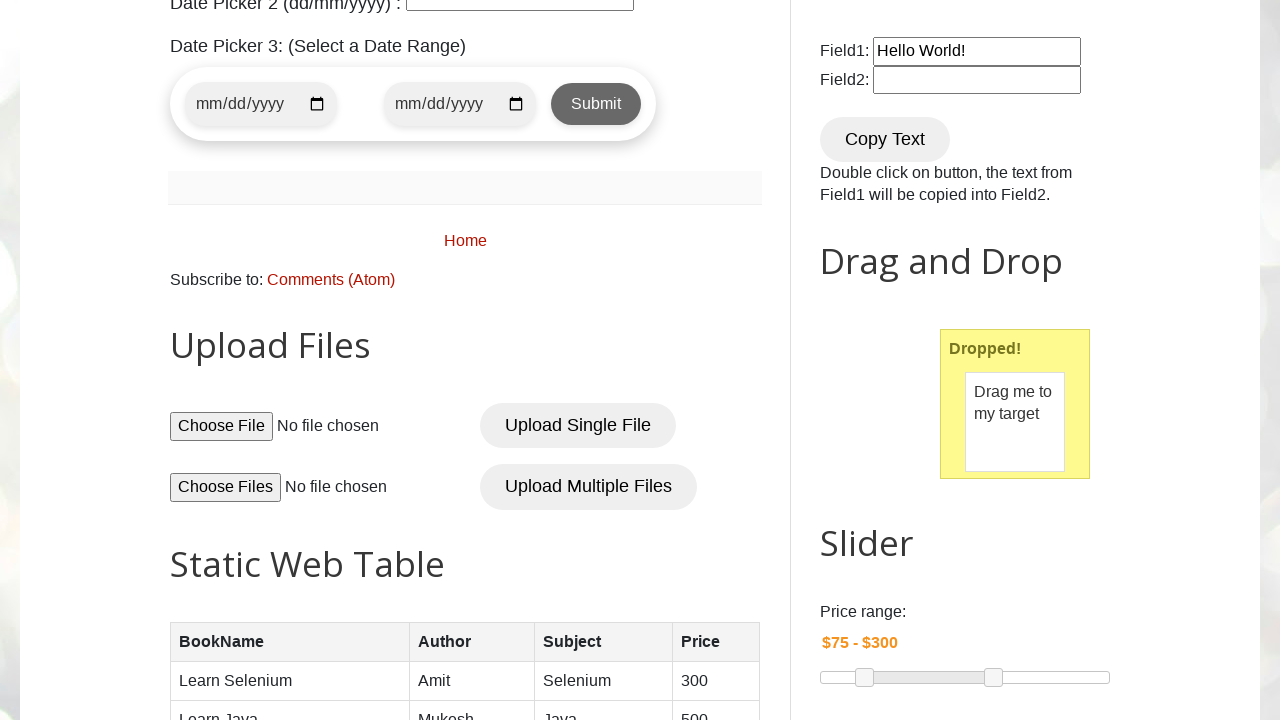

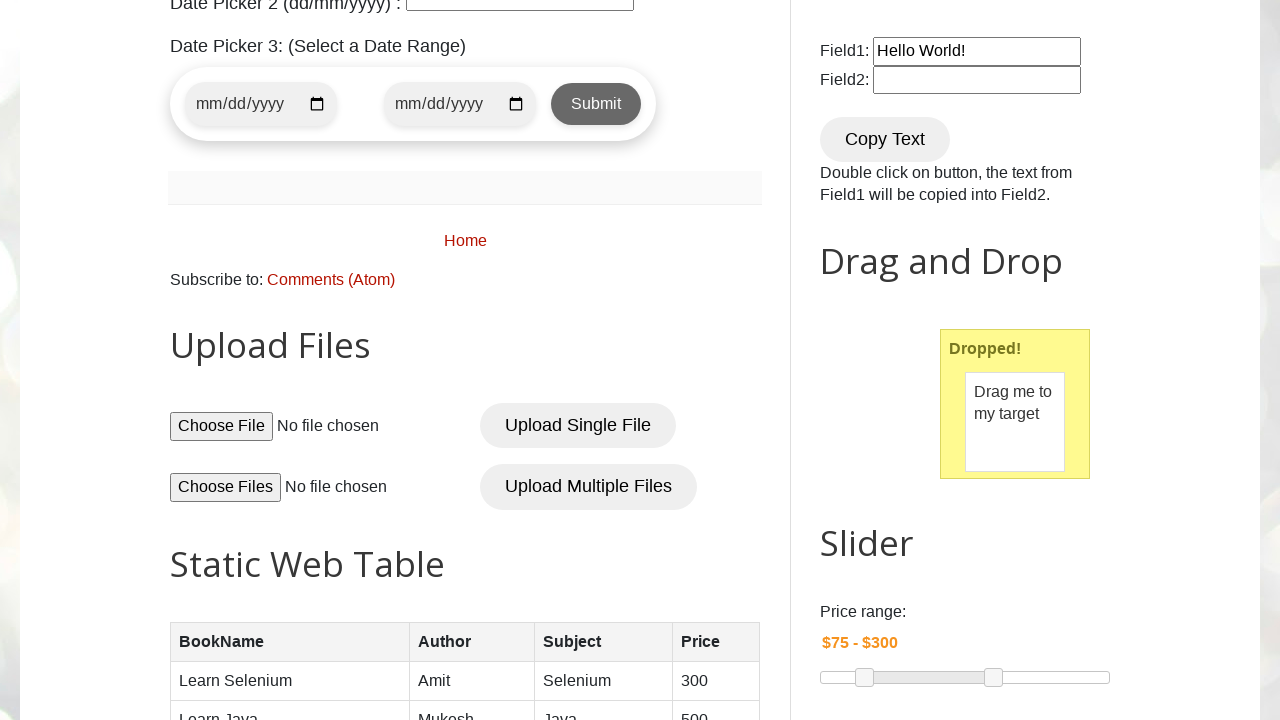